Tests navigation to the Stats page by clicking the Stats menu item in the navigation bar and verifying the page loads correctly

Starting URL: https://www.nhl.com

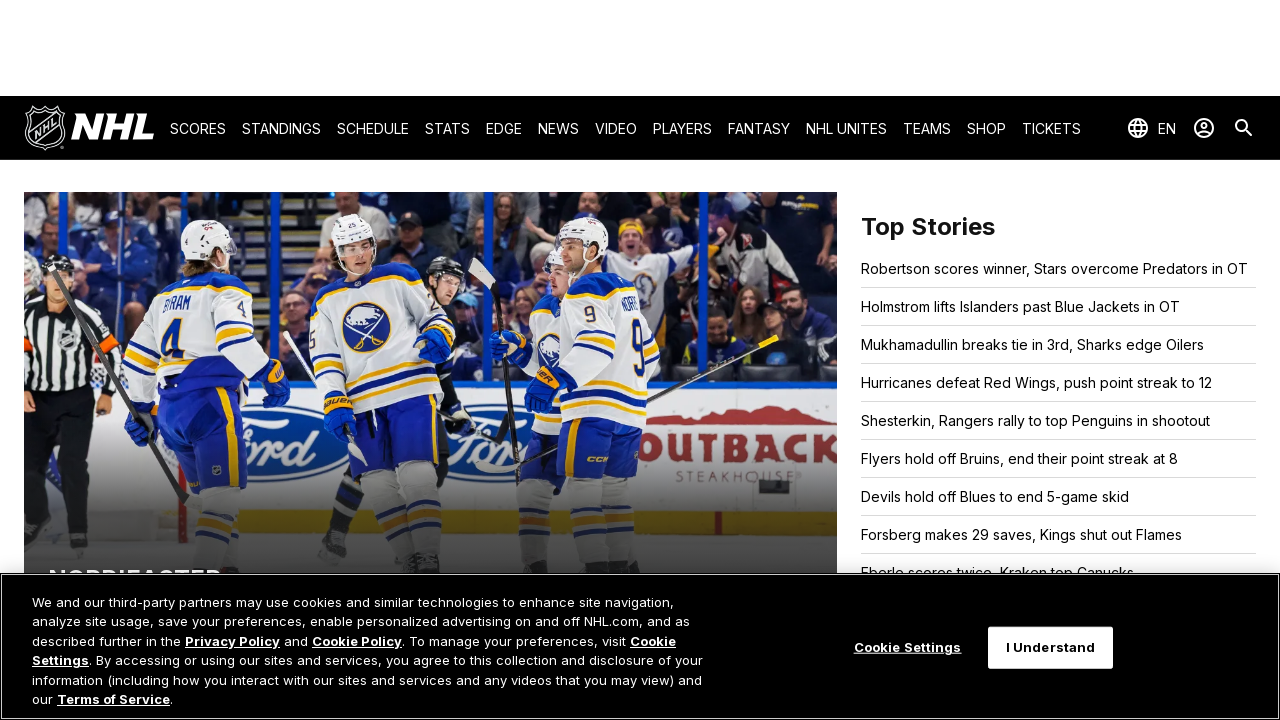

Navigation bar loaded
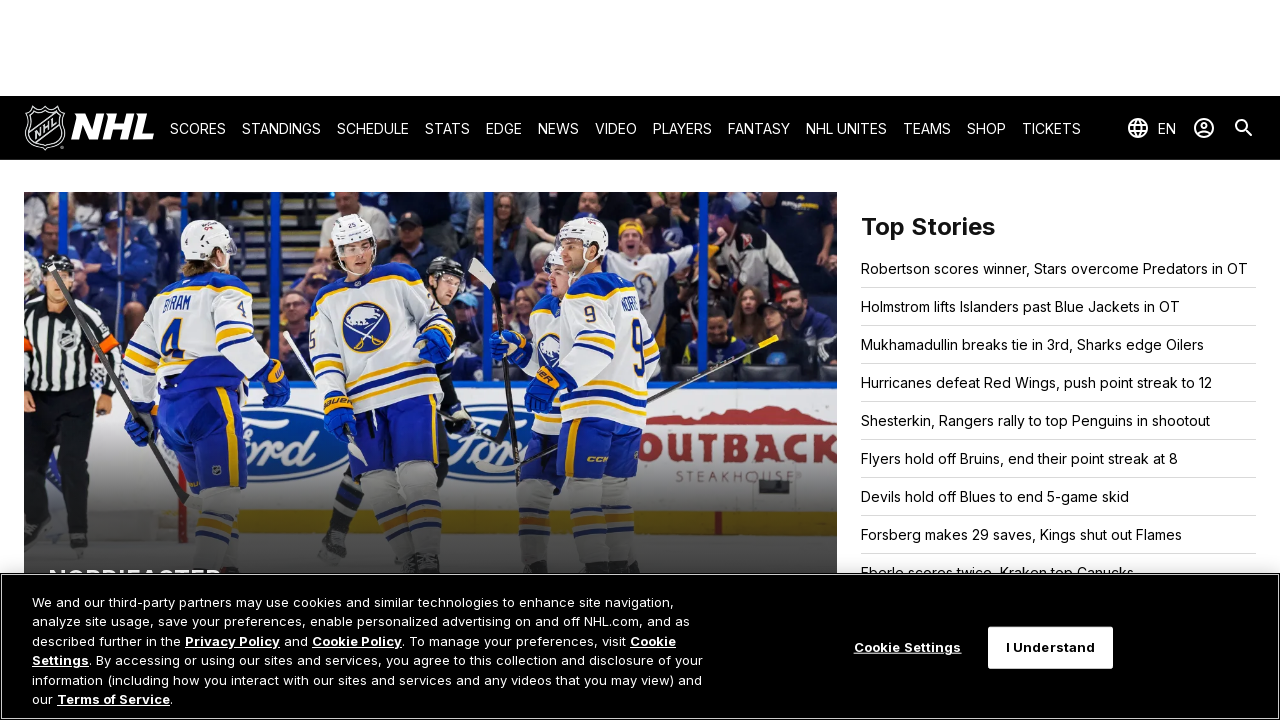

Clicked Stats menu item in navigation bar at (447, 128) on text=Stats
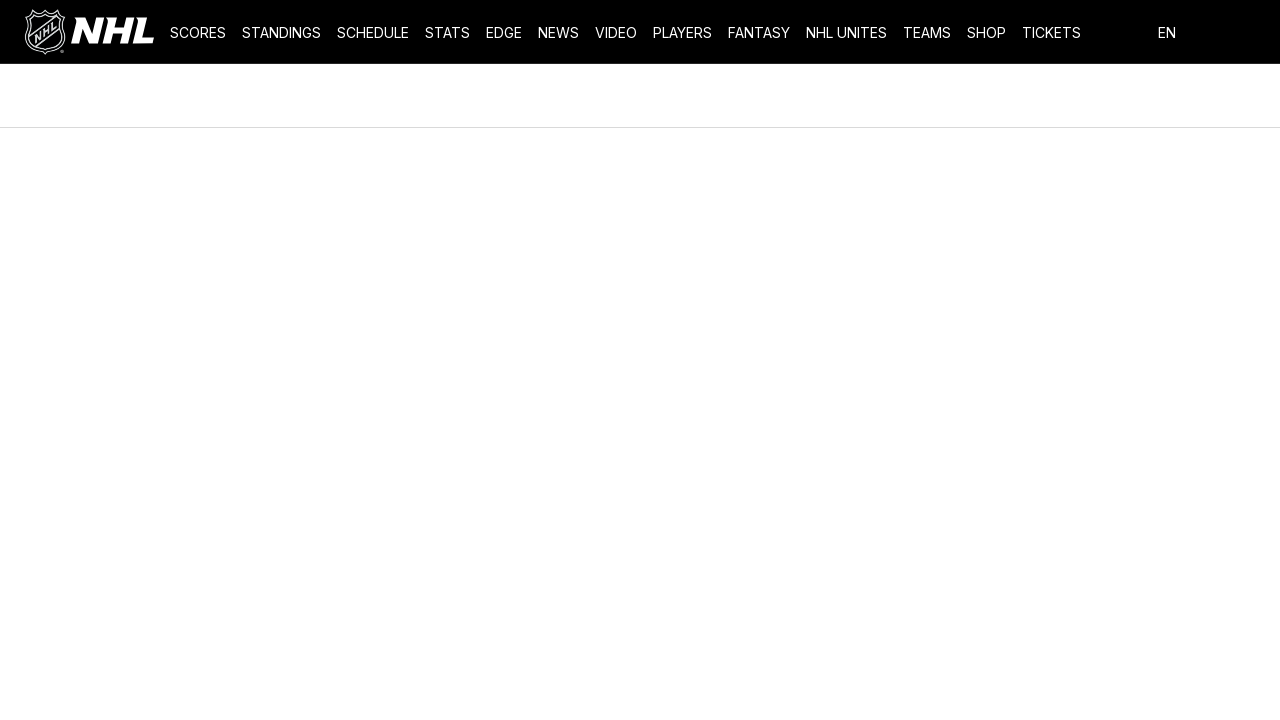

Stats page loaded with Statistics heading verified
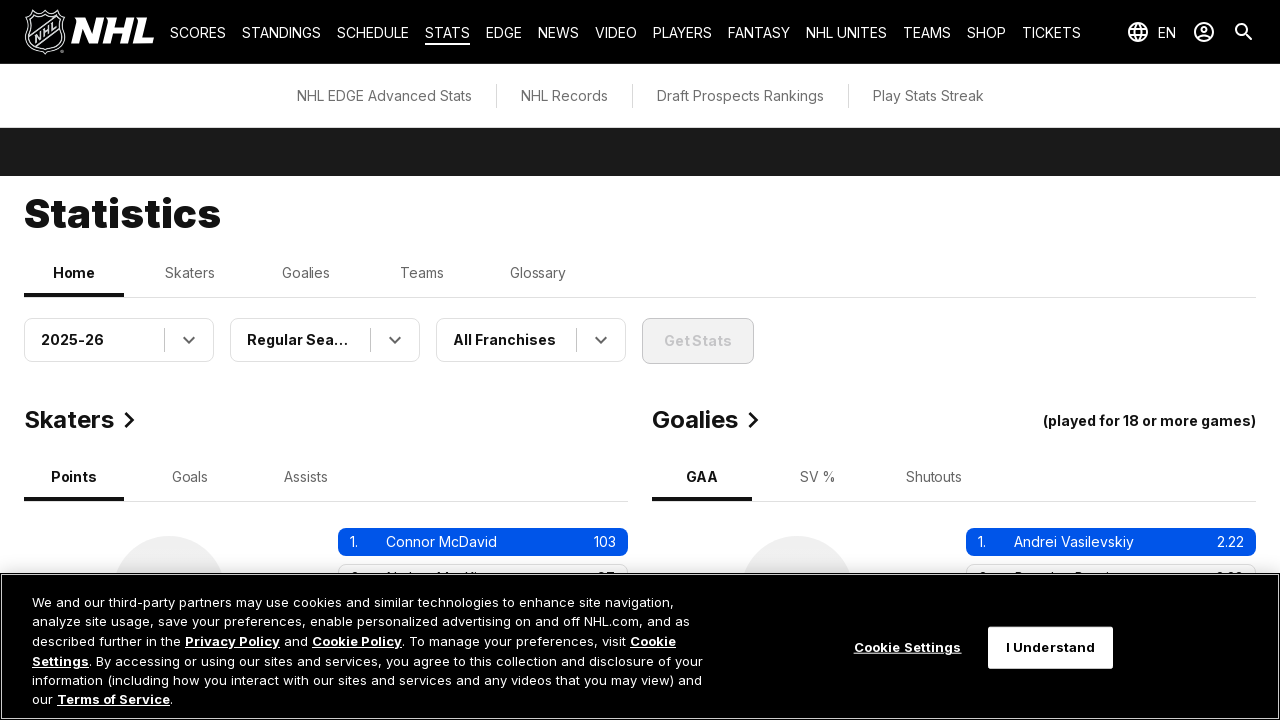

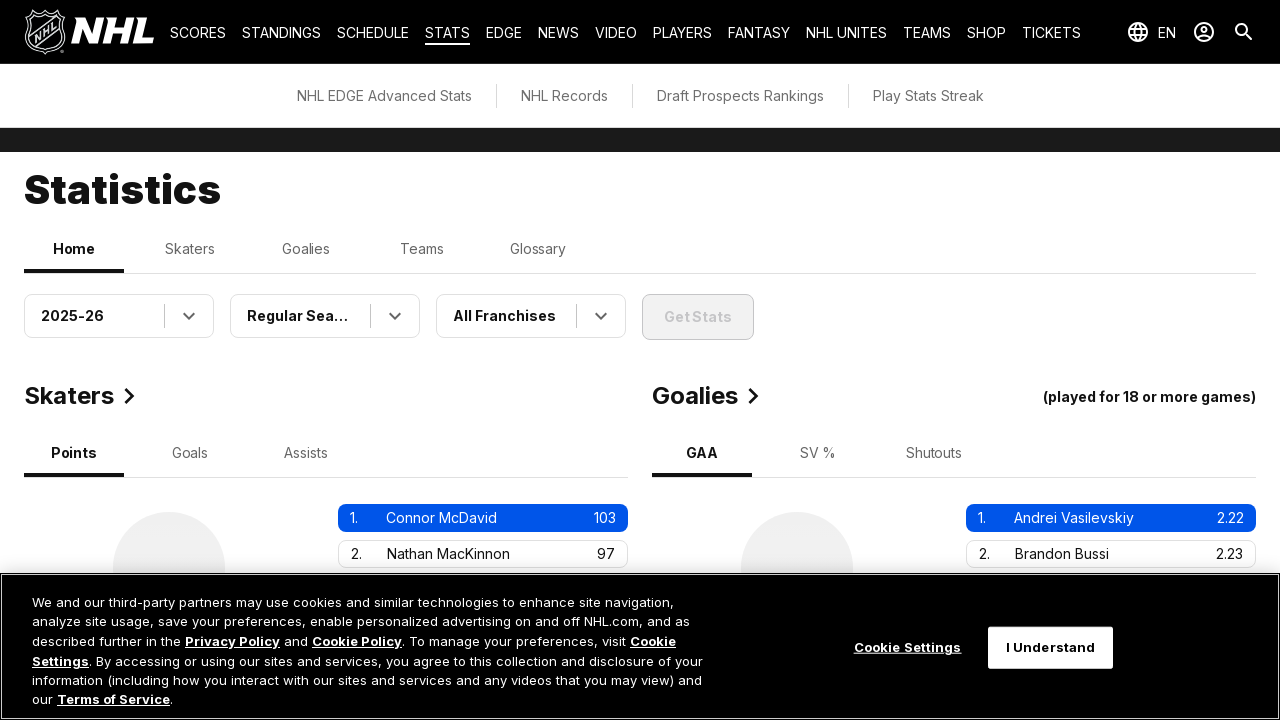